Navigates to Guru99 website, clicks on a menu item to expand a submenu, then finds and clicks on a specific submenu item matching "agile testing".

Starting URL: https://www.guru99.com/

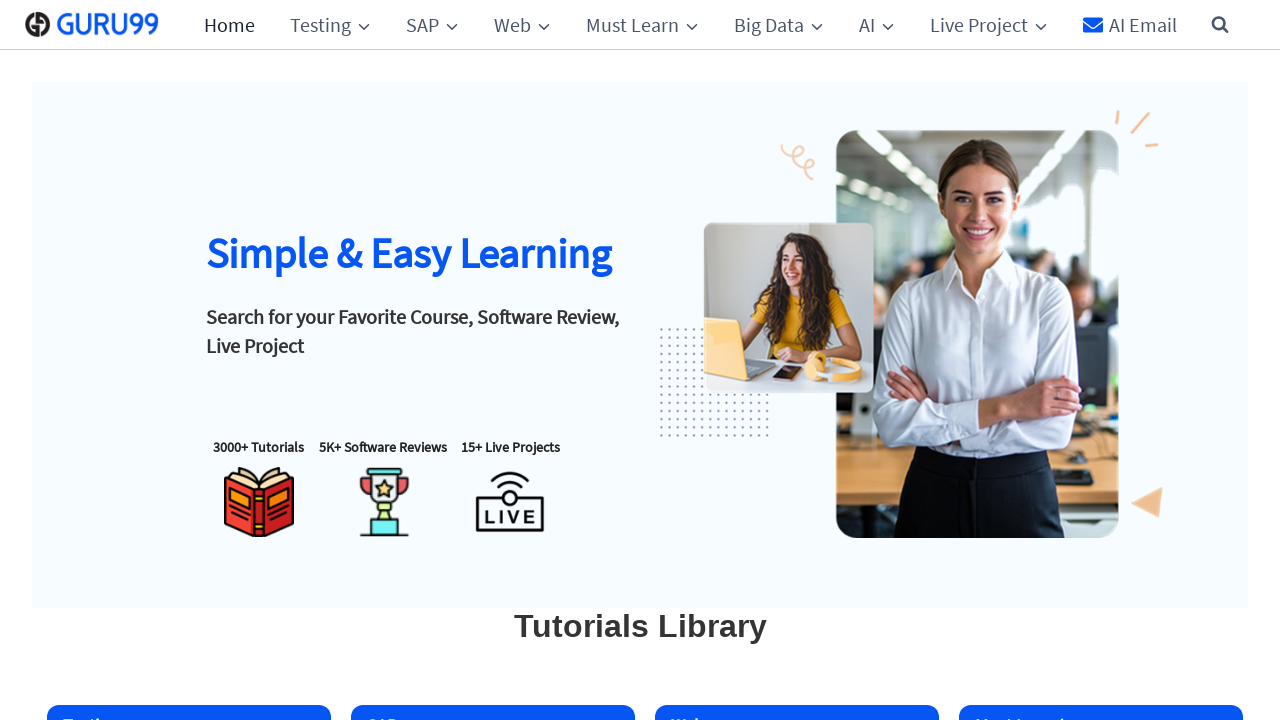

Clicked menu item #menu-item-3173 to expand submenu at (328, 24) on #menu-item-3173
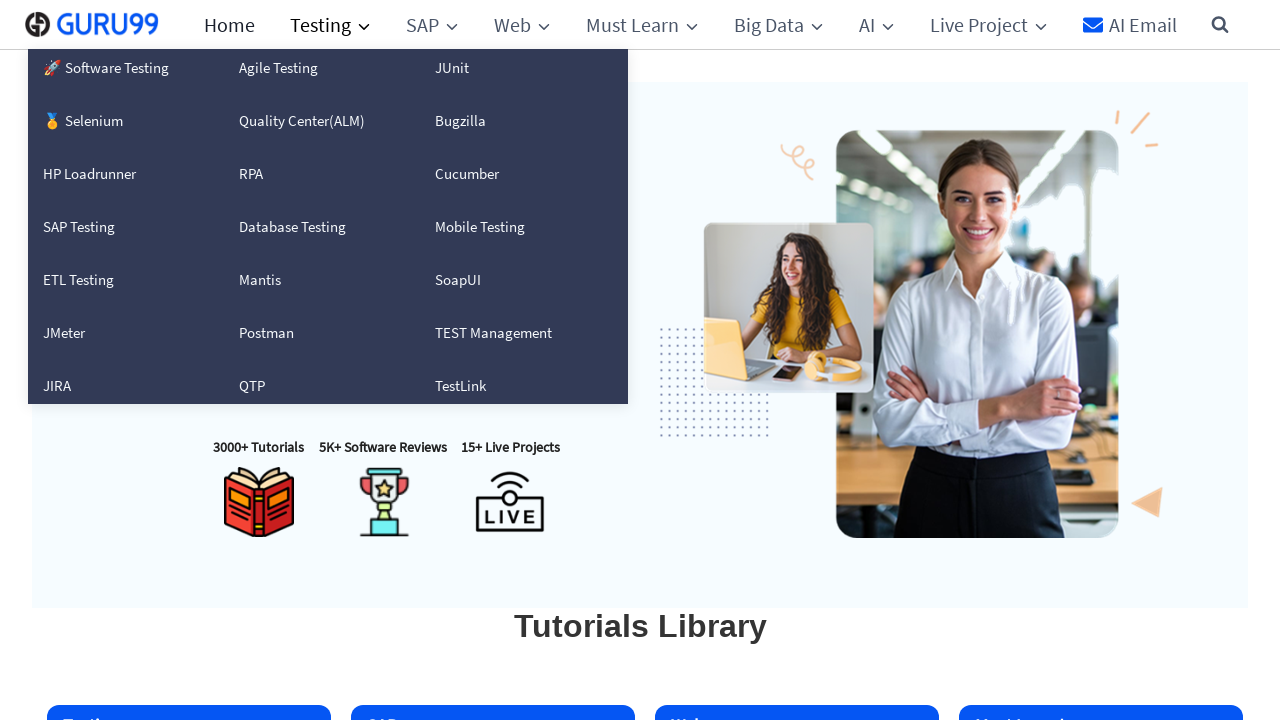

Submenu appeared with list items
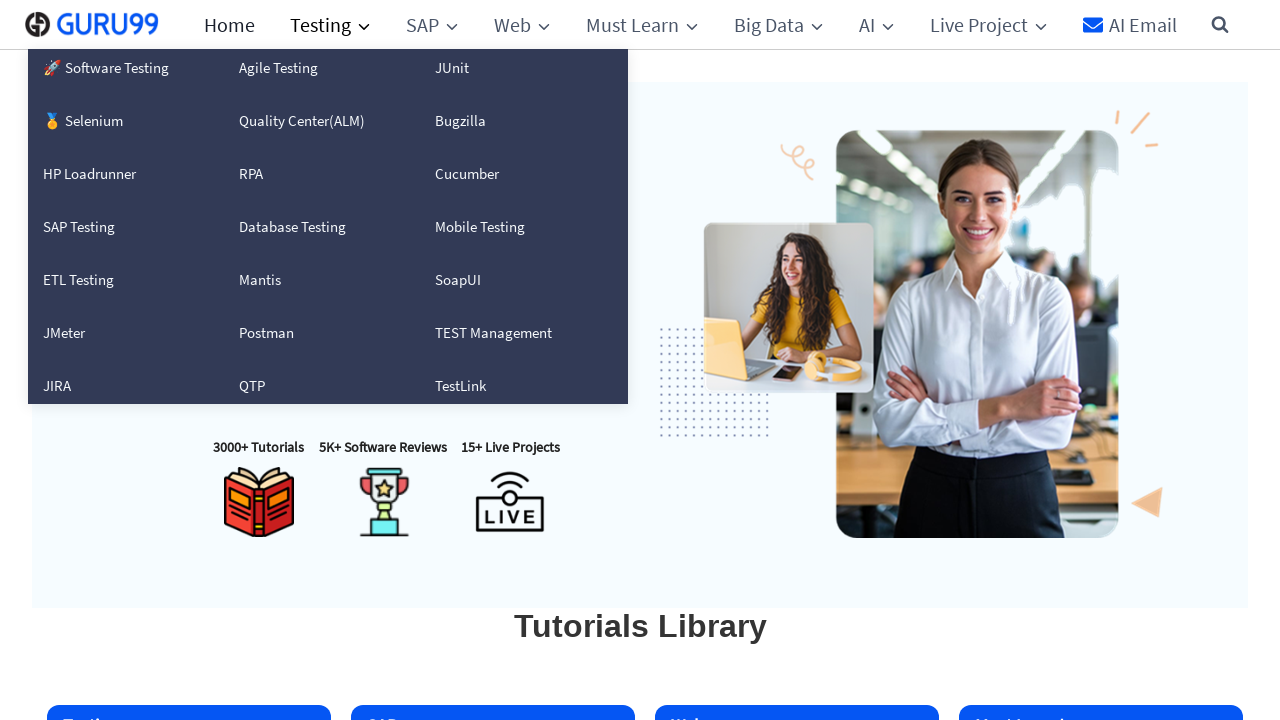

Retrieved all submenu items from expanded menu
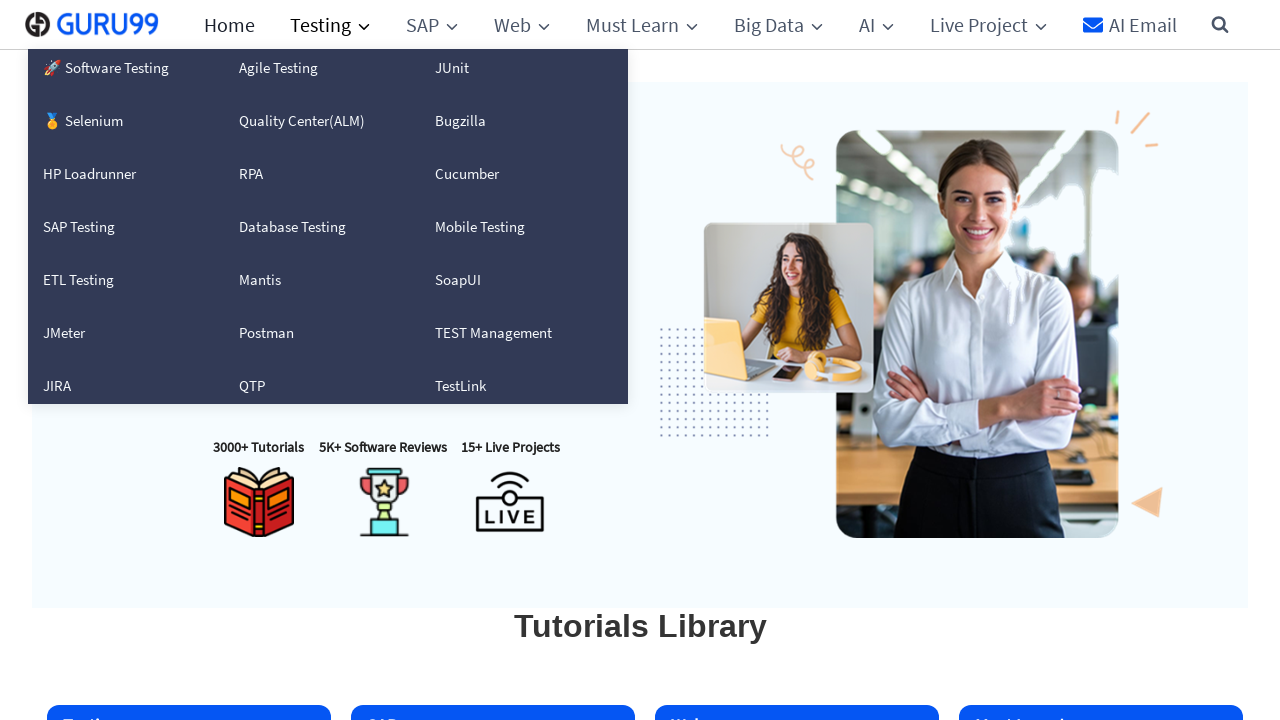

Waited 2 seconds before clicking submenu item
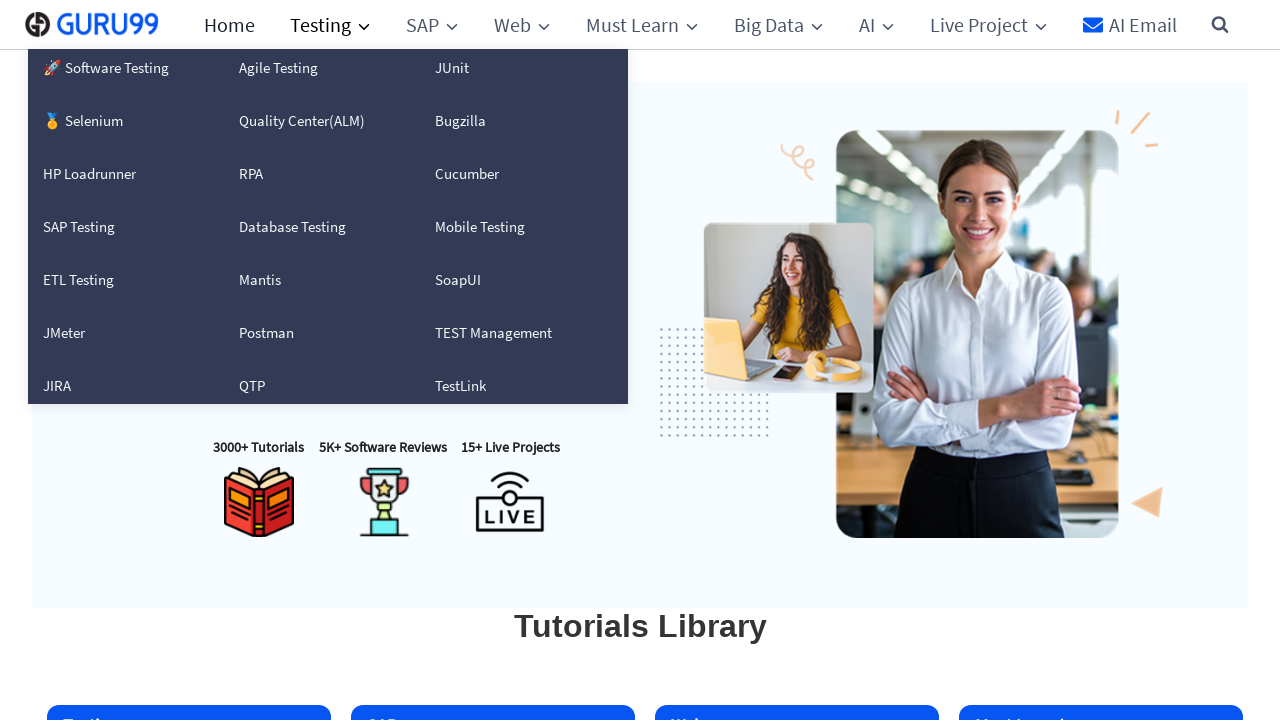

Clicked submenu item 'agile testing' at (314, 68) on .sub-menu.clicked li >> nth=1
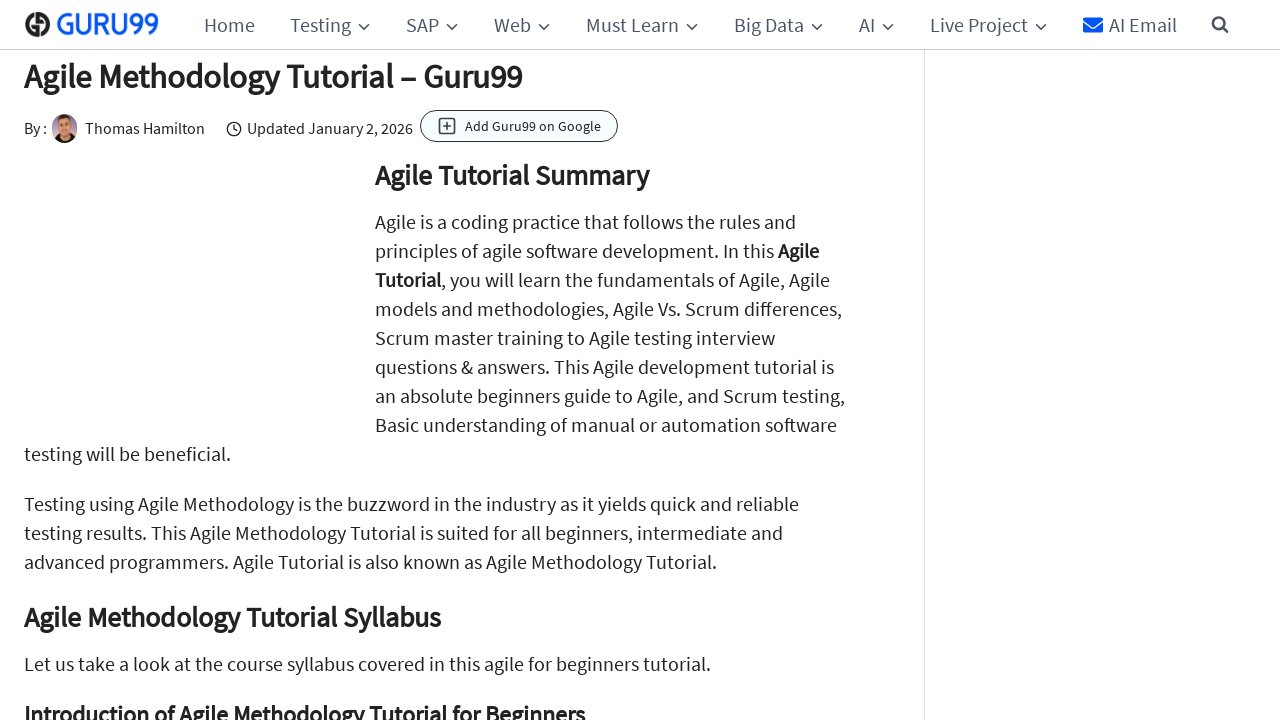

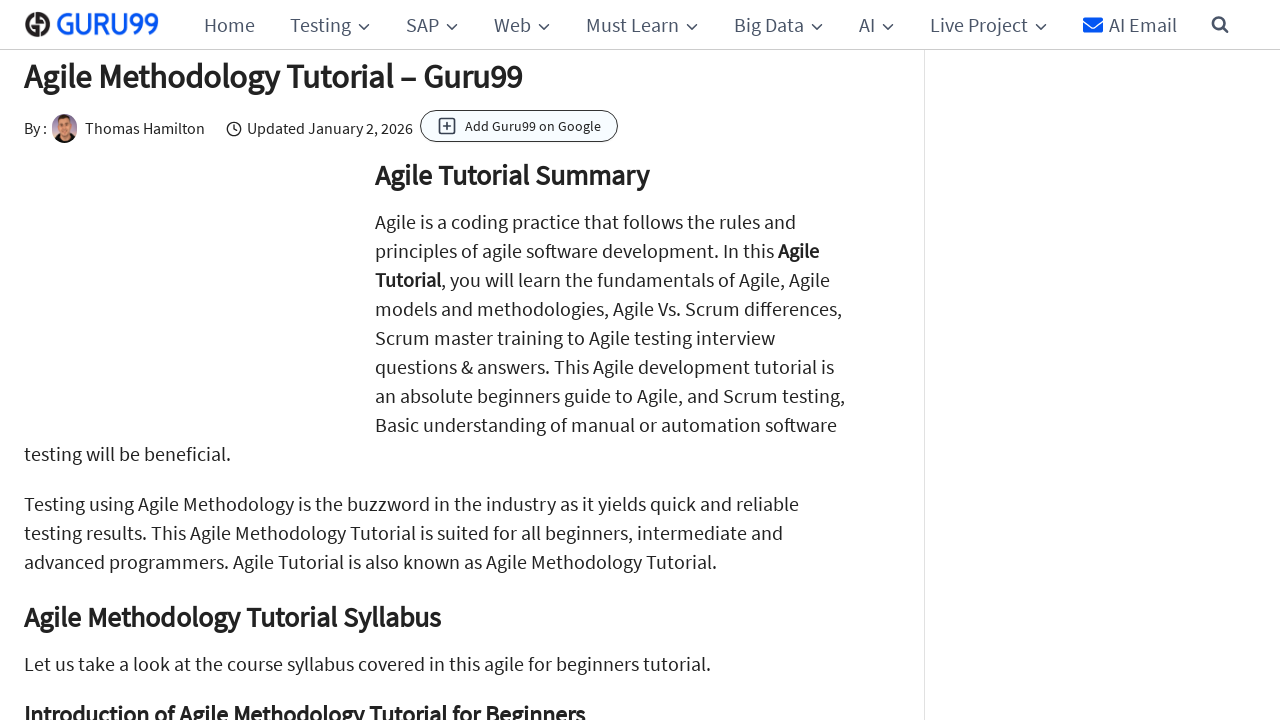